Tests sending a space key press to a specific element and verifies the page displays the correct key pressed message.

Starting URL: http://the-internet.herokuapp.com/key_presses

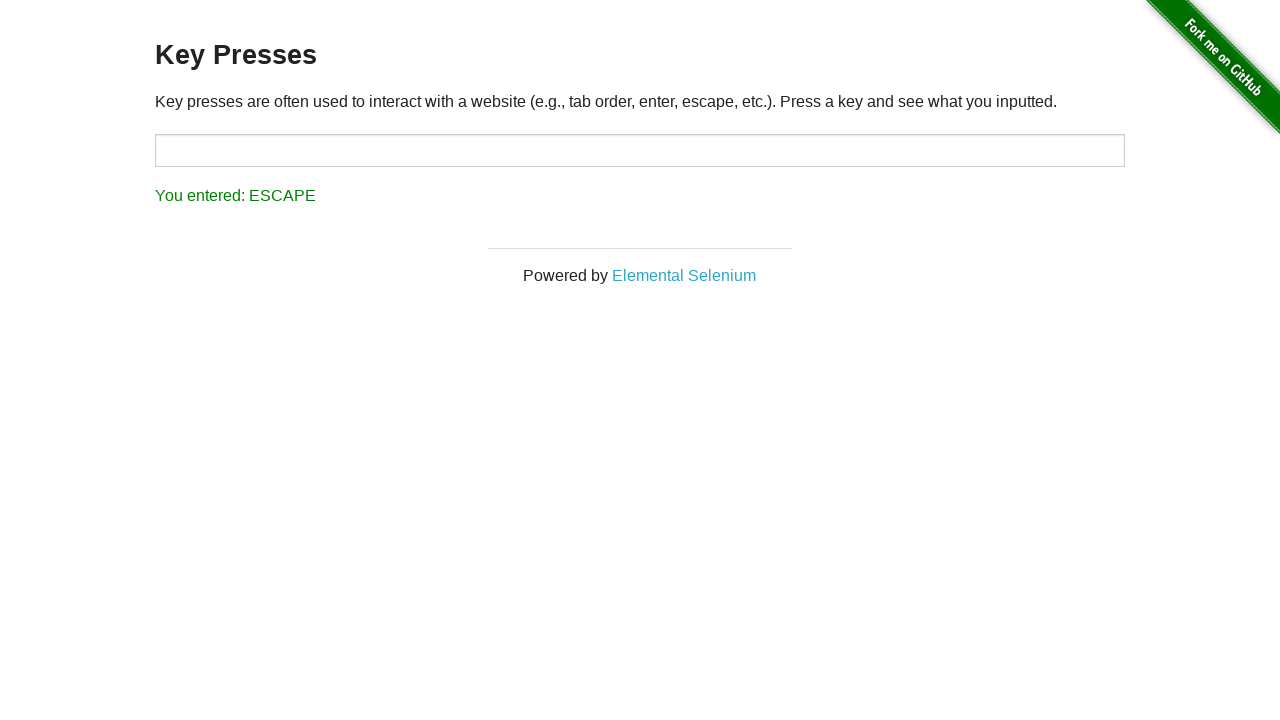

Pressed Space key on target element on #target
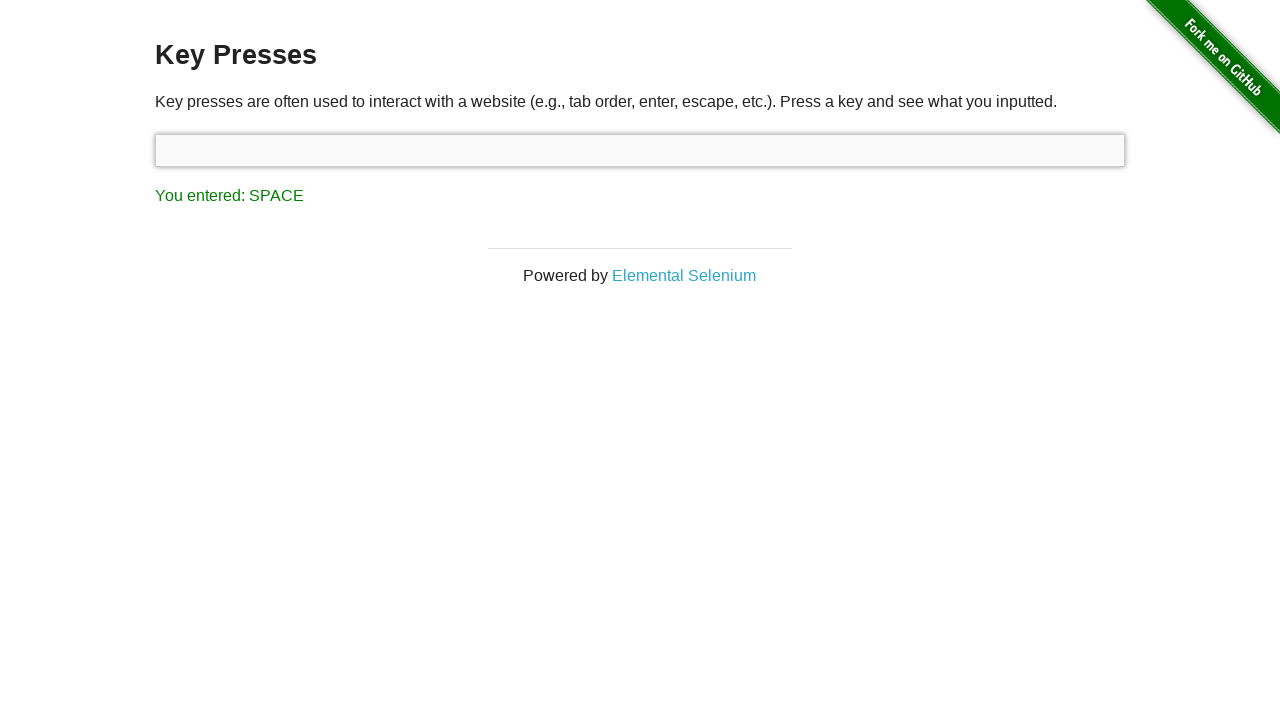

Result element loaded after space key press
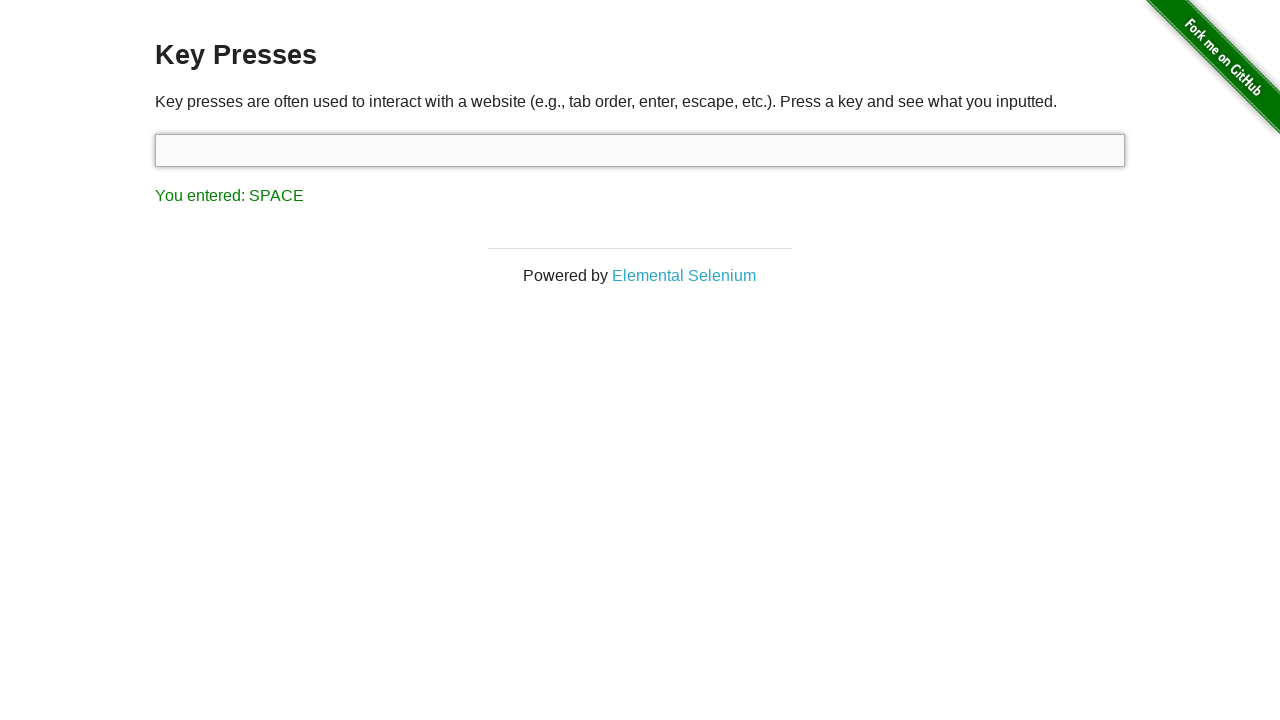

Retrieved result text content
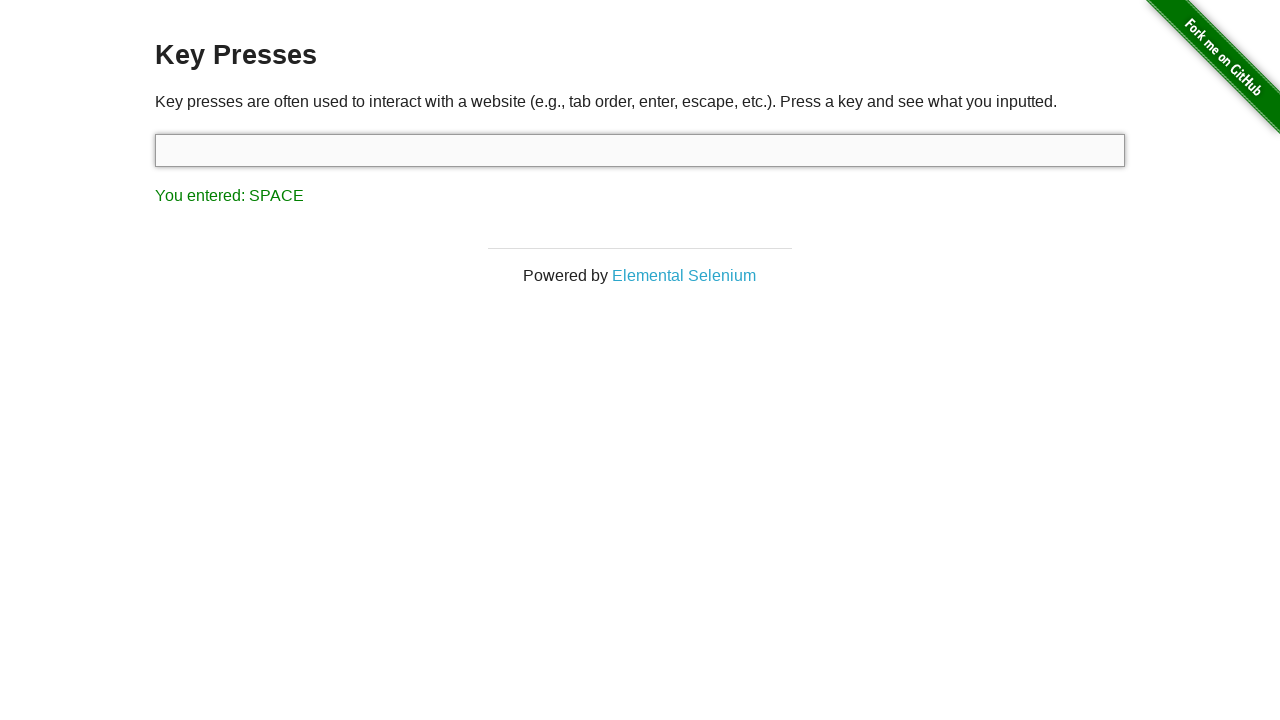

Verified page displays correct key pressed message: 'You entered: SPACE'
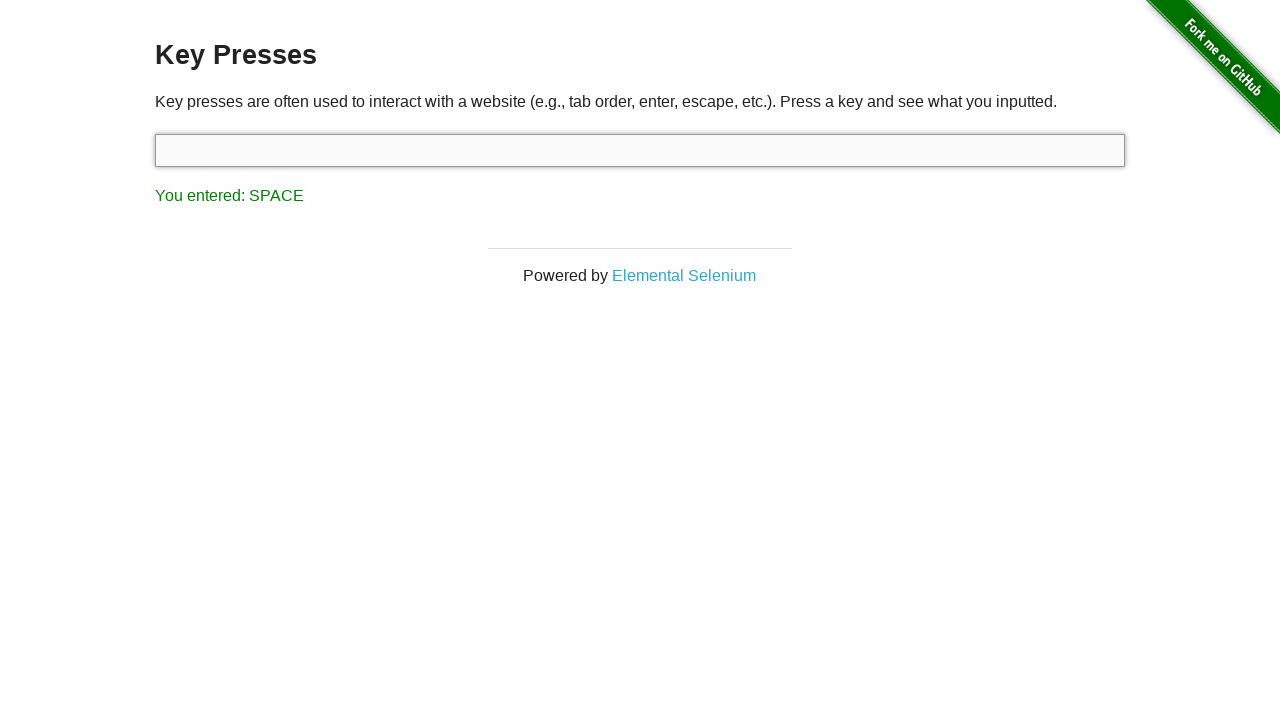

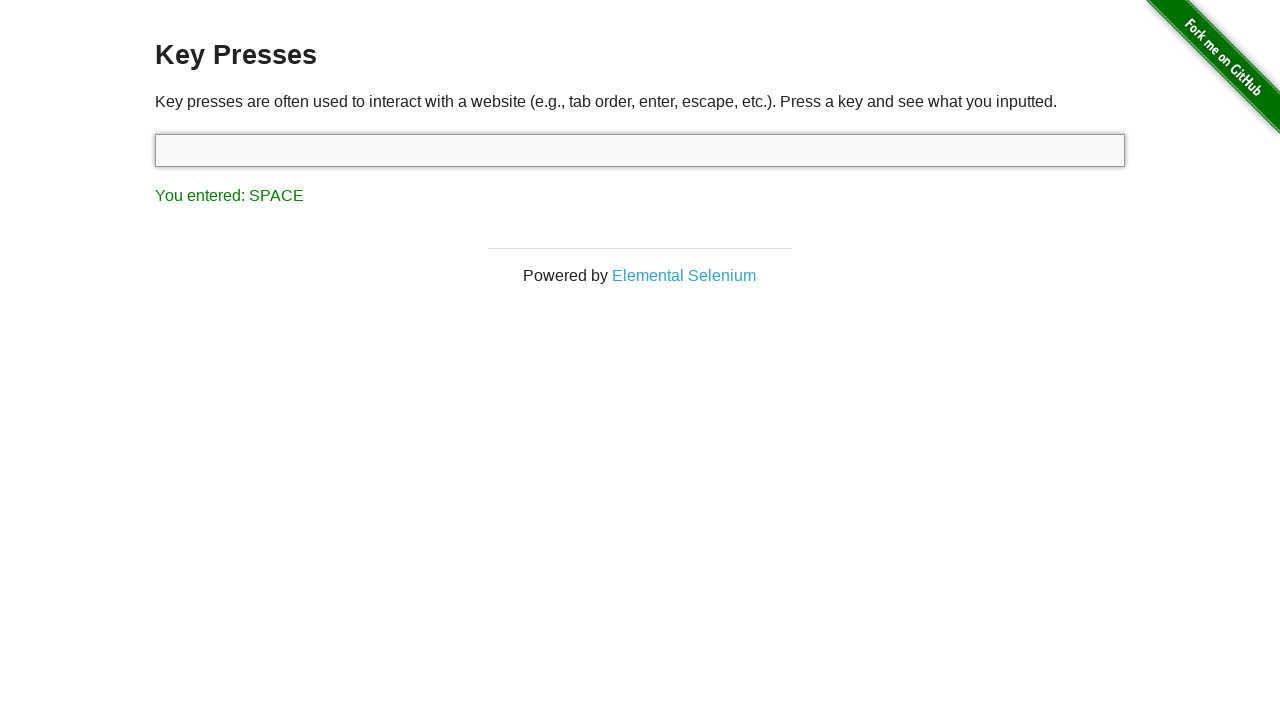